Tests a form submission workflow including filling text fields, handling checkboxes, selecting dropdown options, multiple selections, password field, radio button selection, and alert handling

Starting URL: http://softwaretesting-guru.blogspot.com/p/blog-page.html

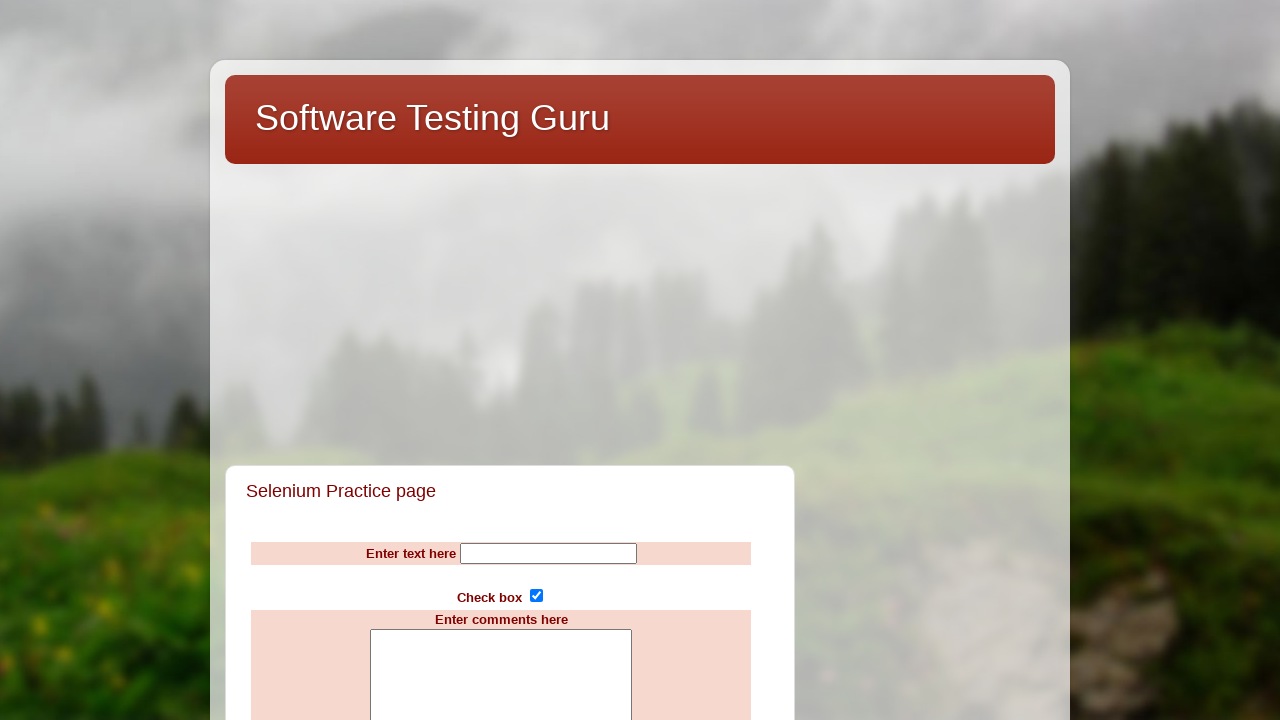

Filled name field with 'Welcome' on input[name='Name']
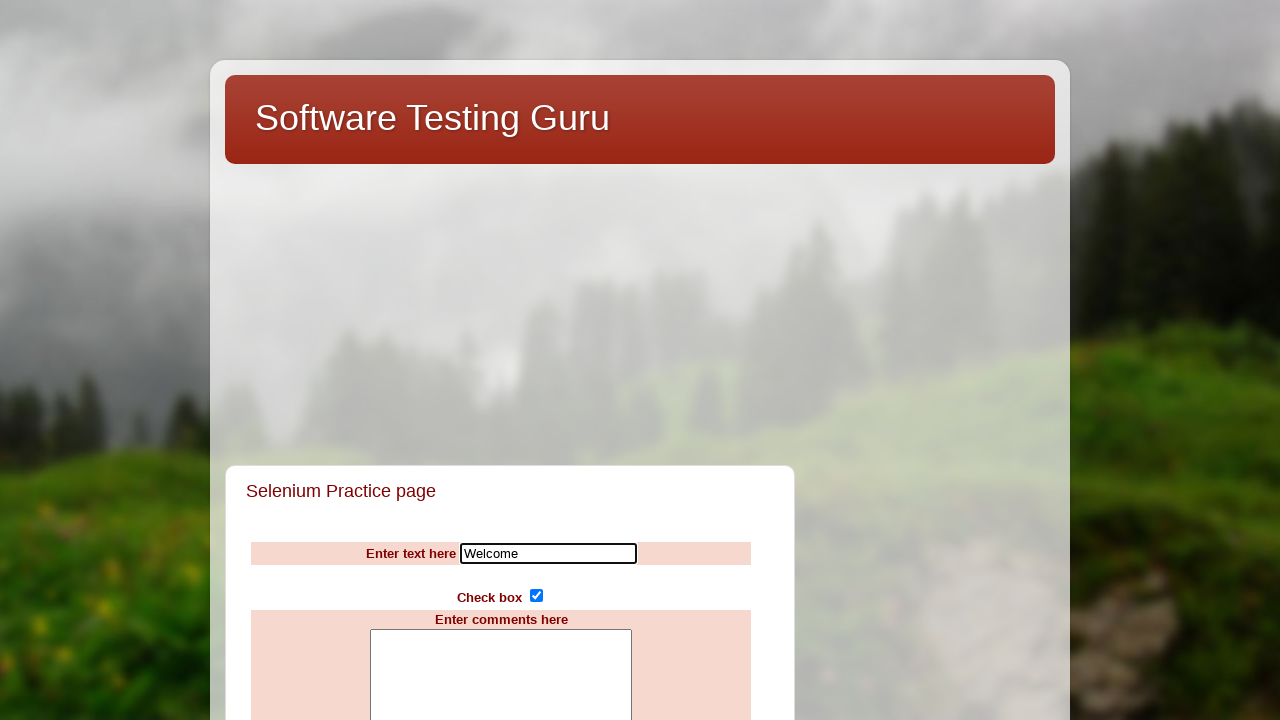

Toggled subscribe checkbox at (536, 596) on input[name='subscribe']
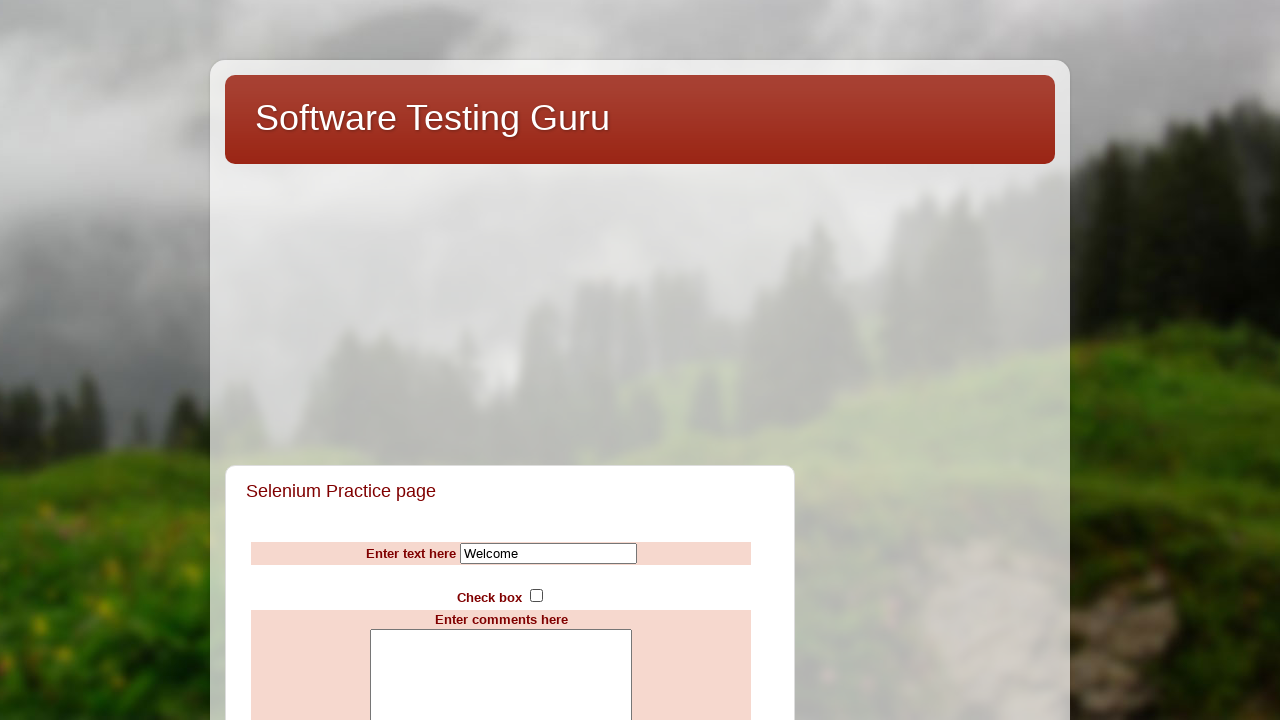

Filled comments field with 'Welcome to the Software Testing' on textarea[name='comments']
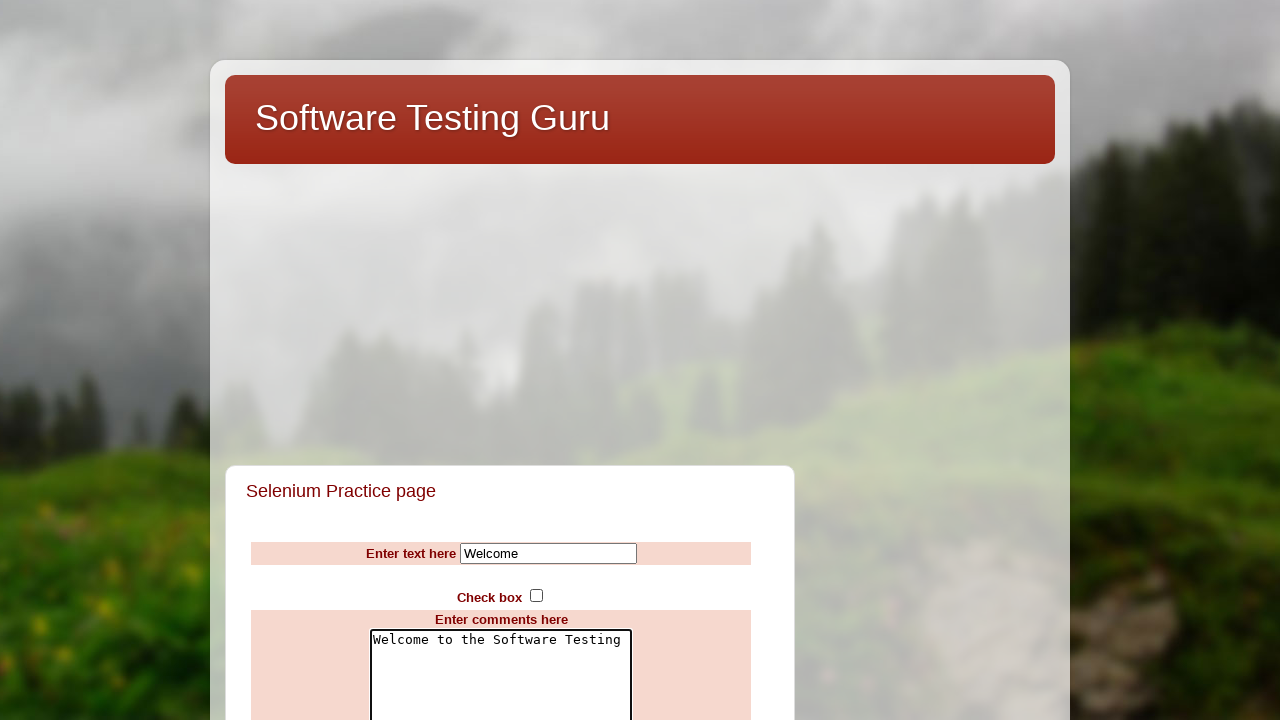

Selected 'Argentina' from countries dropdown on select[name='countries']
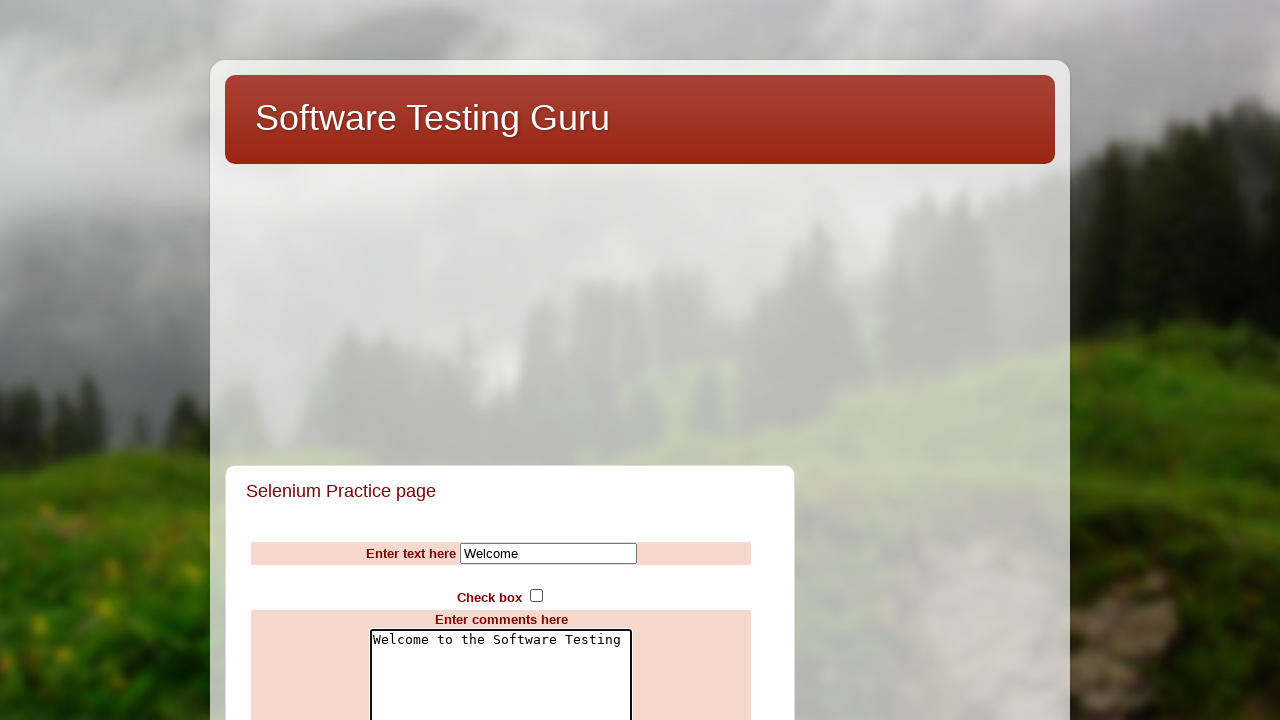

Selected multiple computer brands: IBM, Compaq, Sony on select[name='computerbrands']
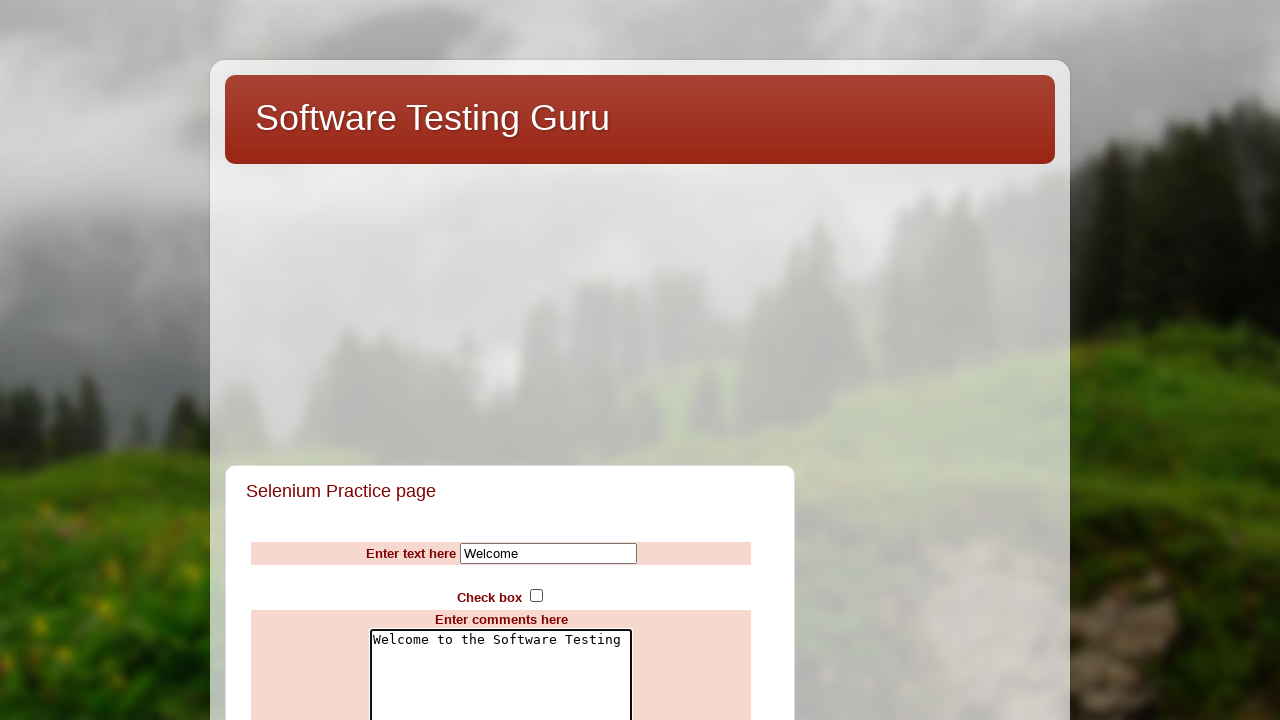

Filled password field with 'Kosmic@123' on input[name='pwd']
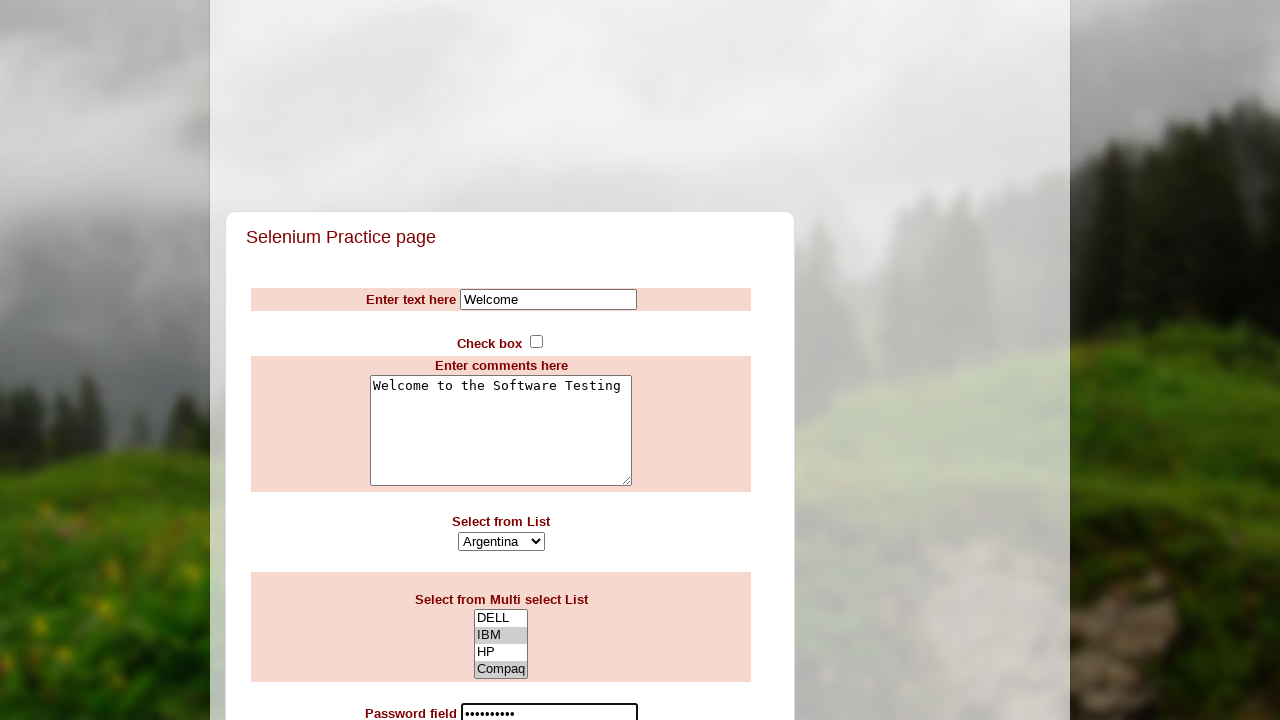

Selected 'excellent' radio button for rating at (511, 360) on input[value='excellent']
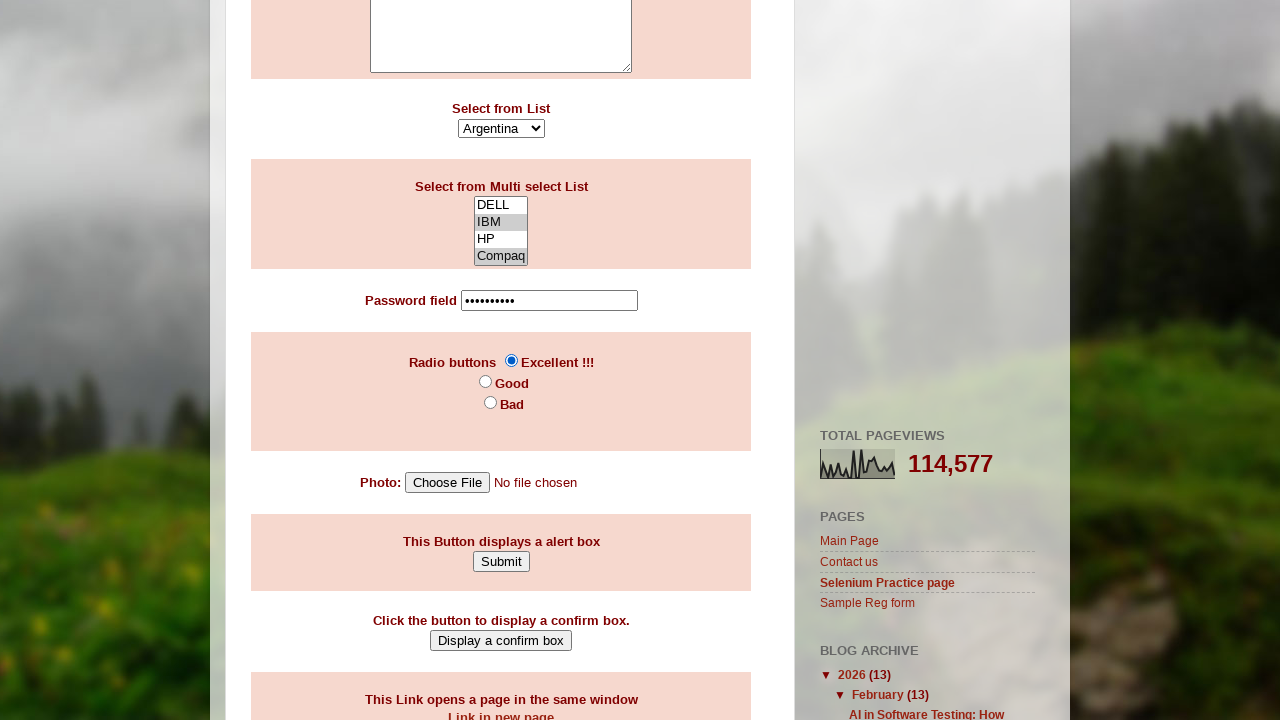

Clicked Submit button at (501, 561) on input[value='Submit']
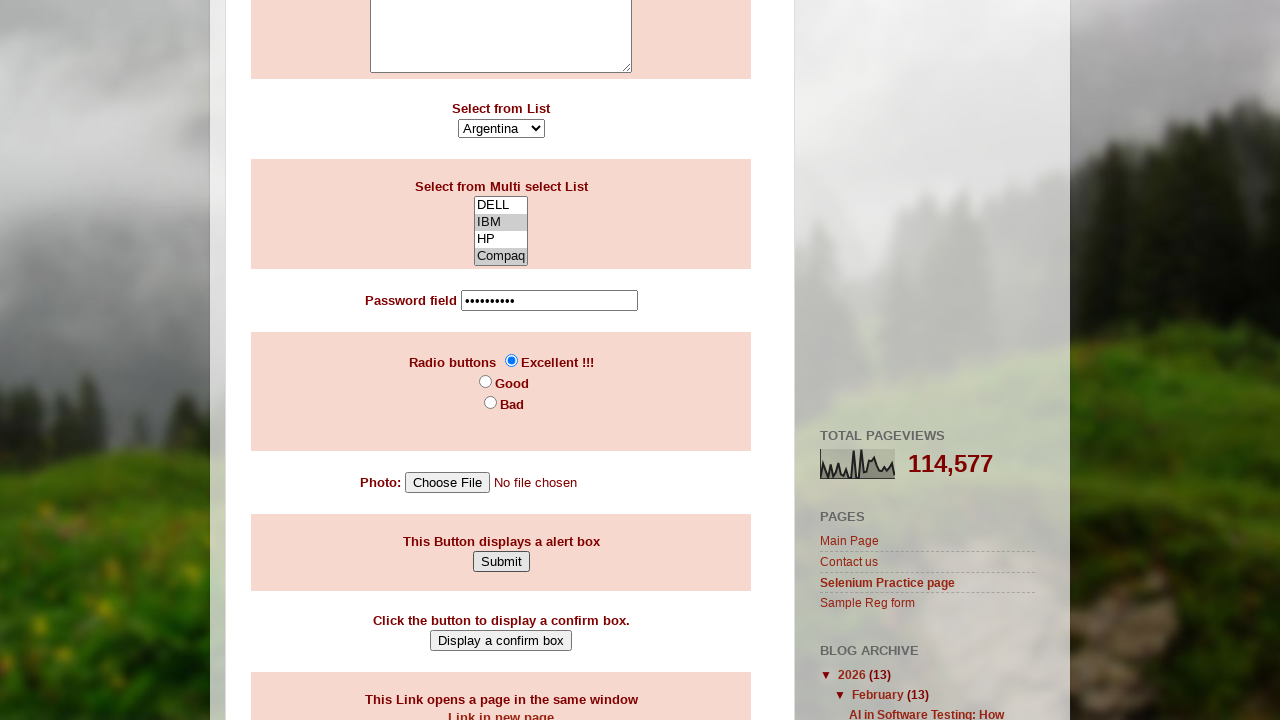

Set up alert dialog handler to accept alerts
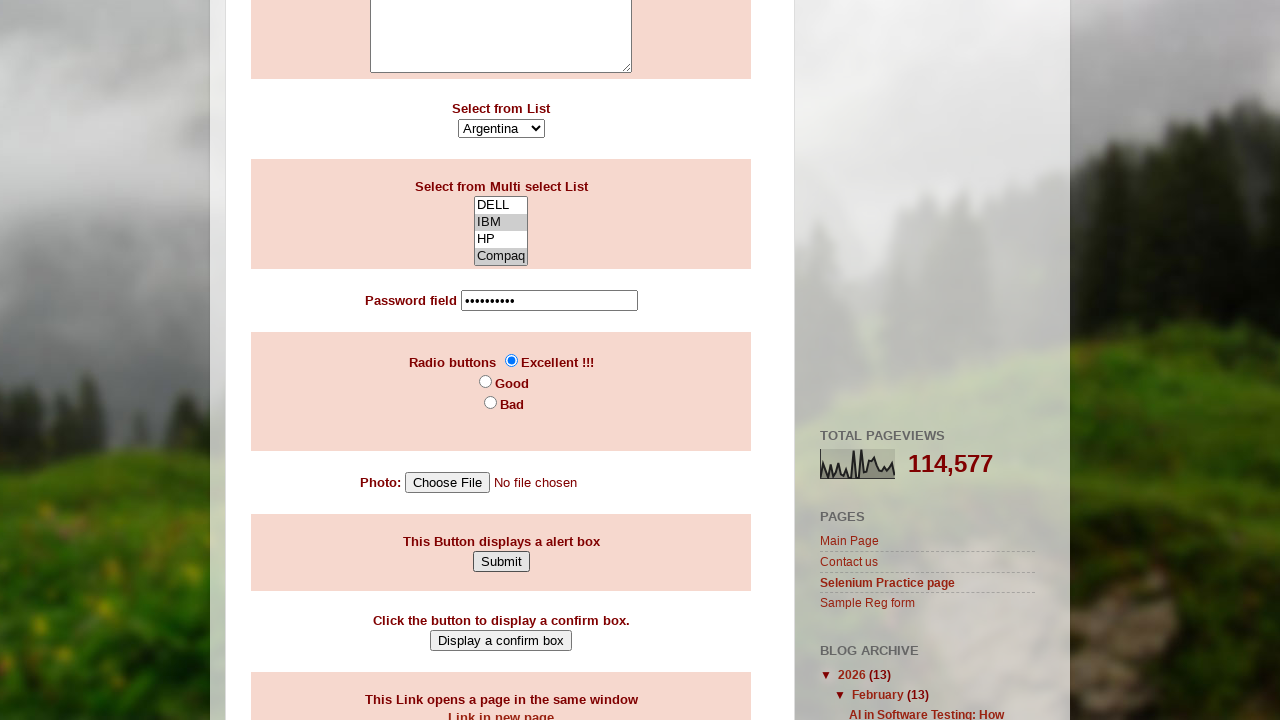

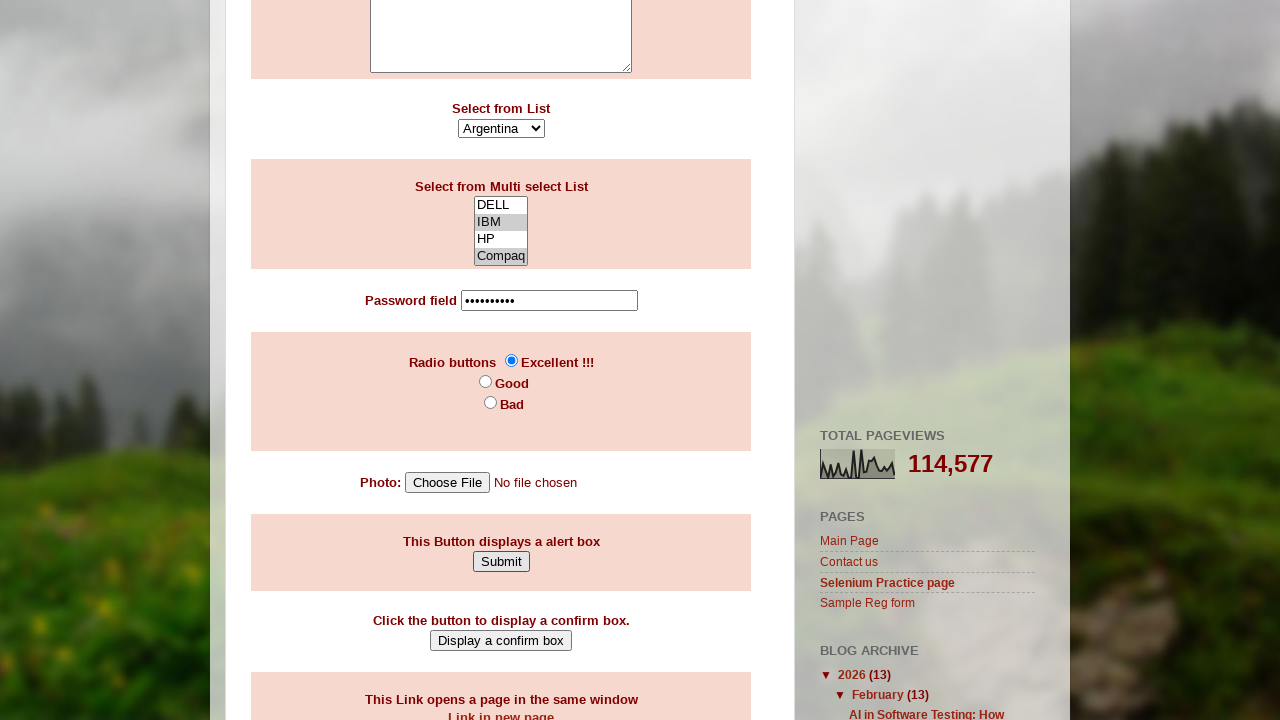